Tests dynamic loading functionality by clicking a button that reveals a hidden element, then waiting for a loading indicator to appear and disappear

Starting URL: https://the-internet.herokuapp.com/dynamic_loading/1

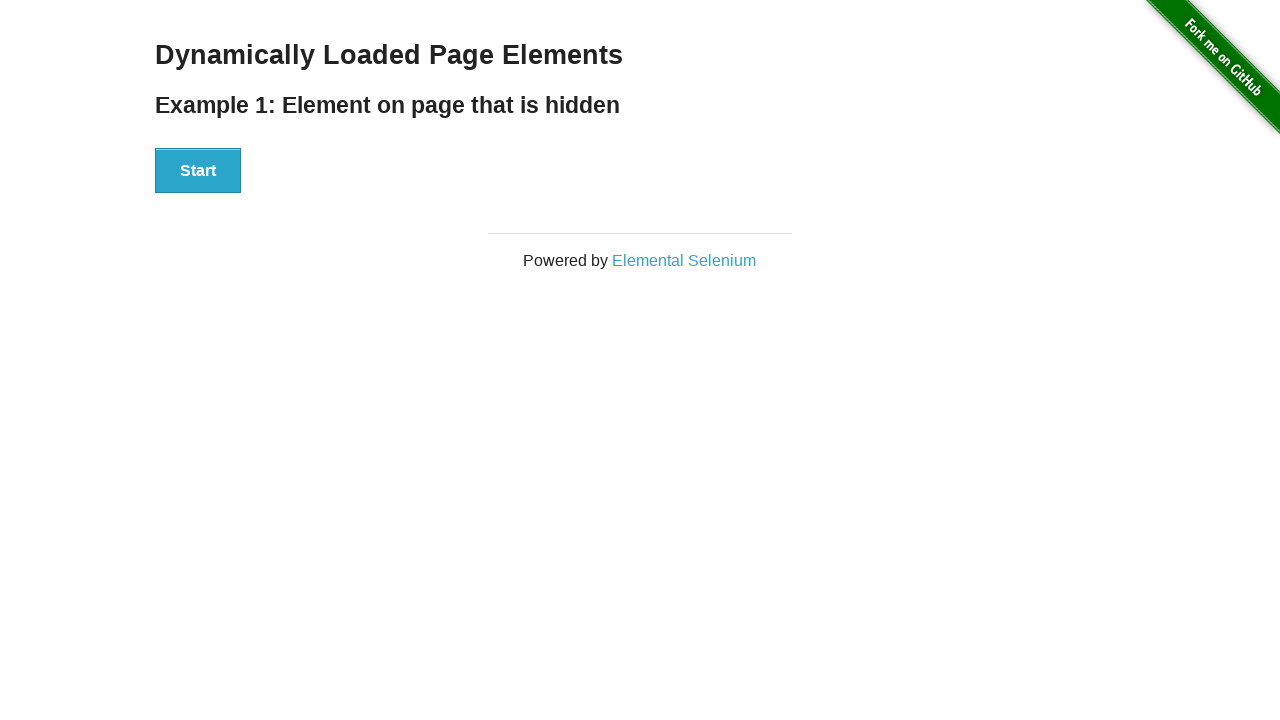

Clicked start button to trigger dynamic loading at (198, 171) on button
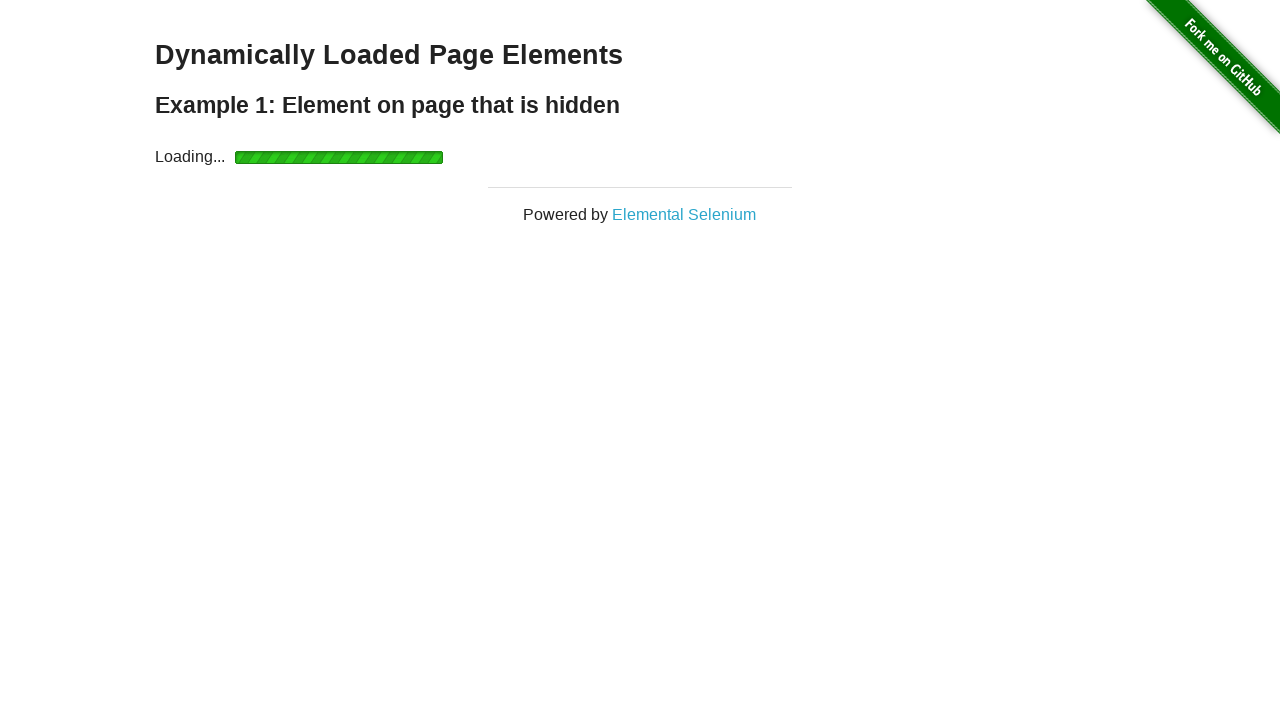

Loading indicator appeared
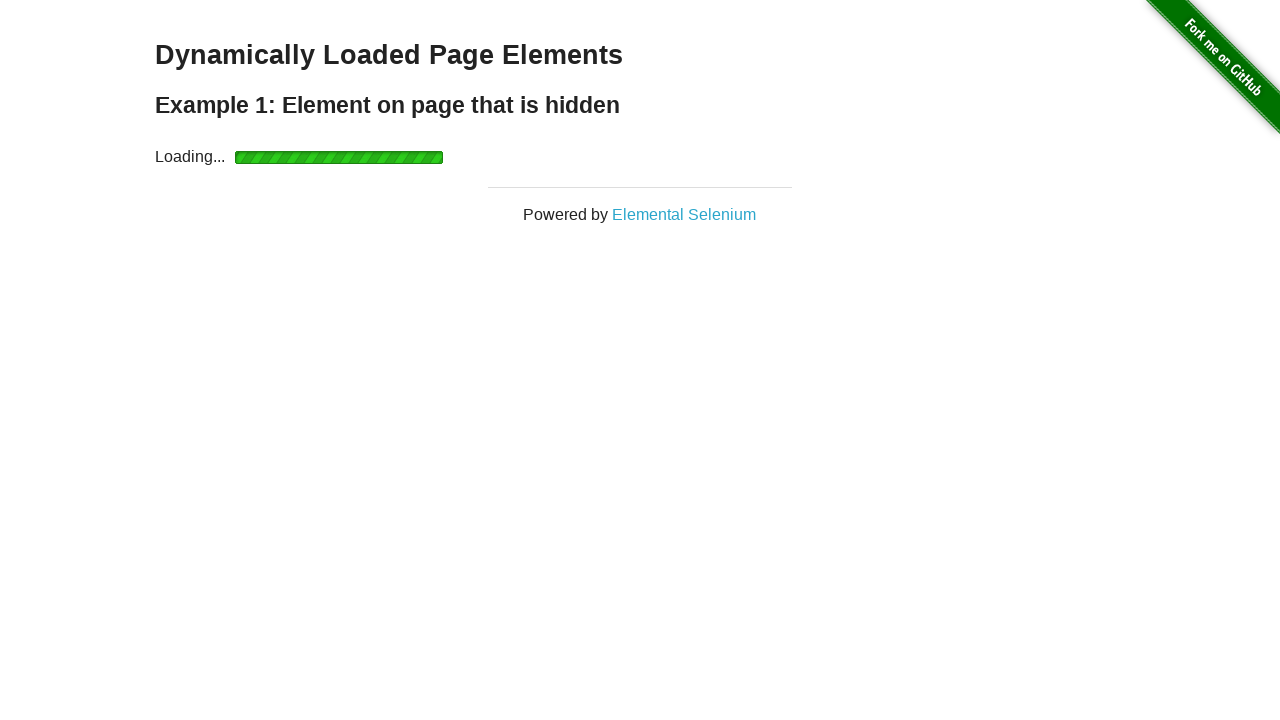

Loading indicator disappeared after content finished loading
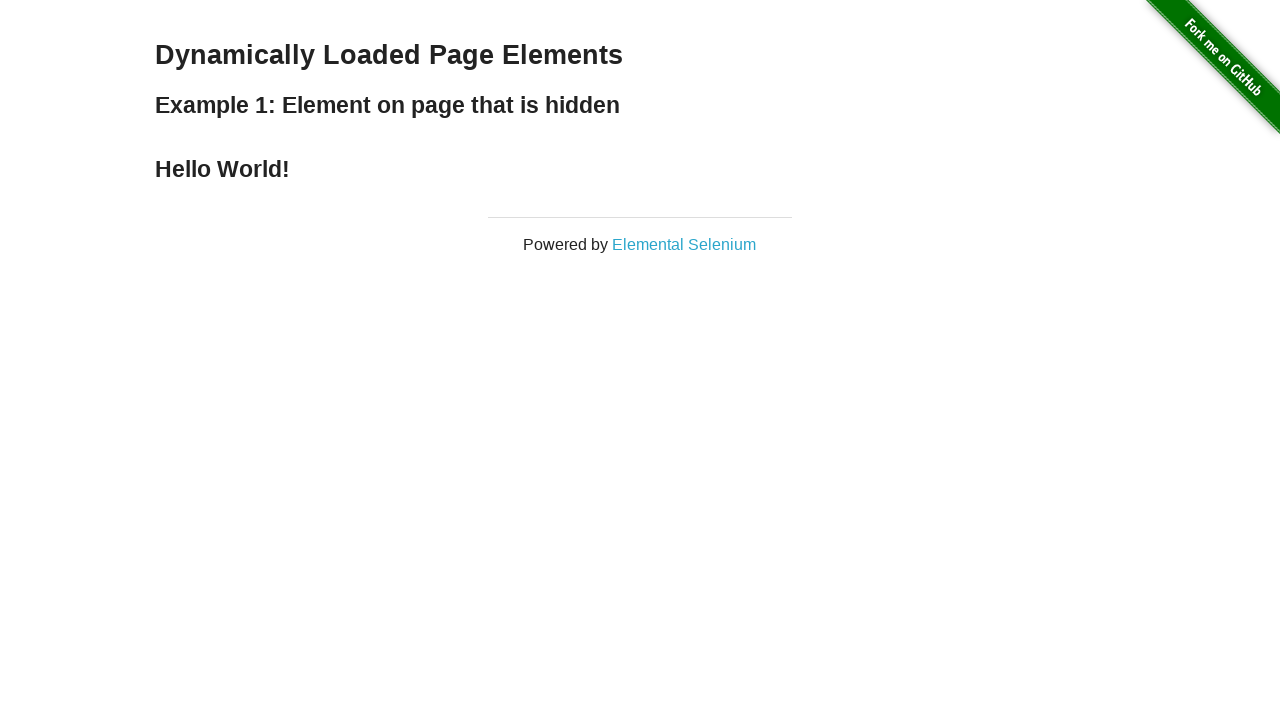

Final content became visible
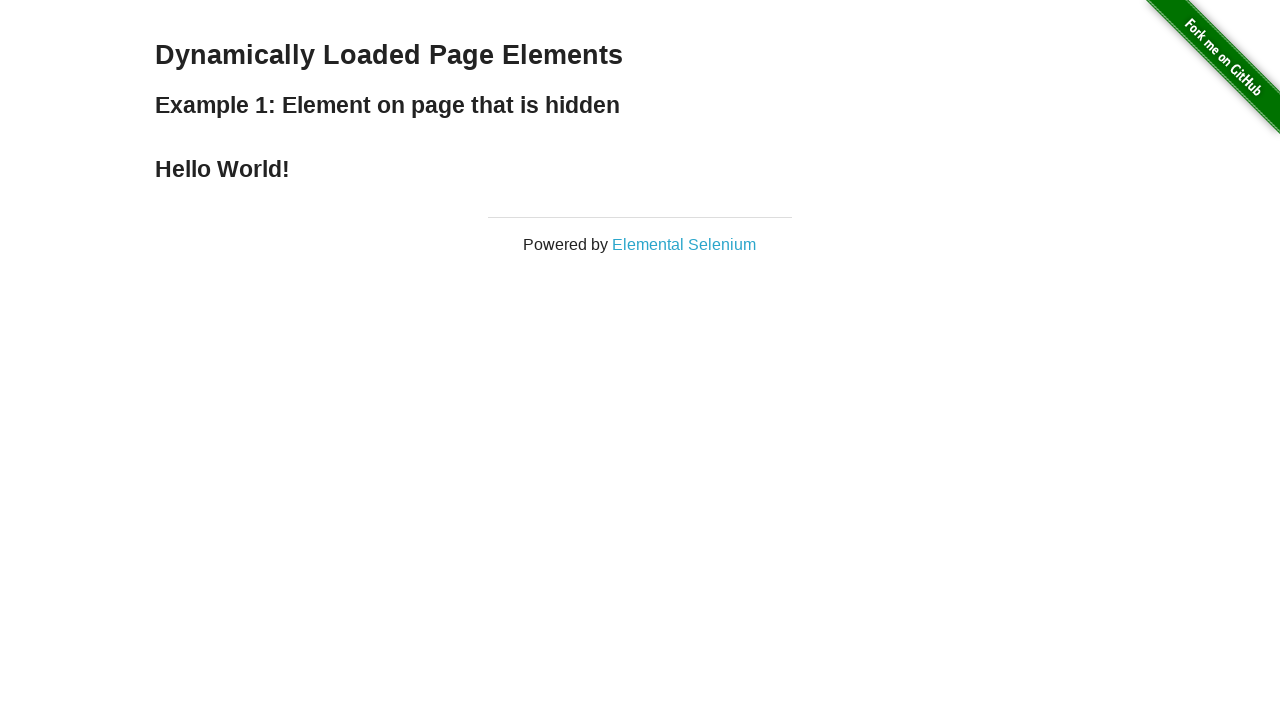

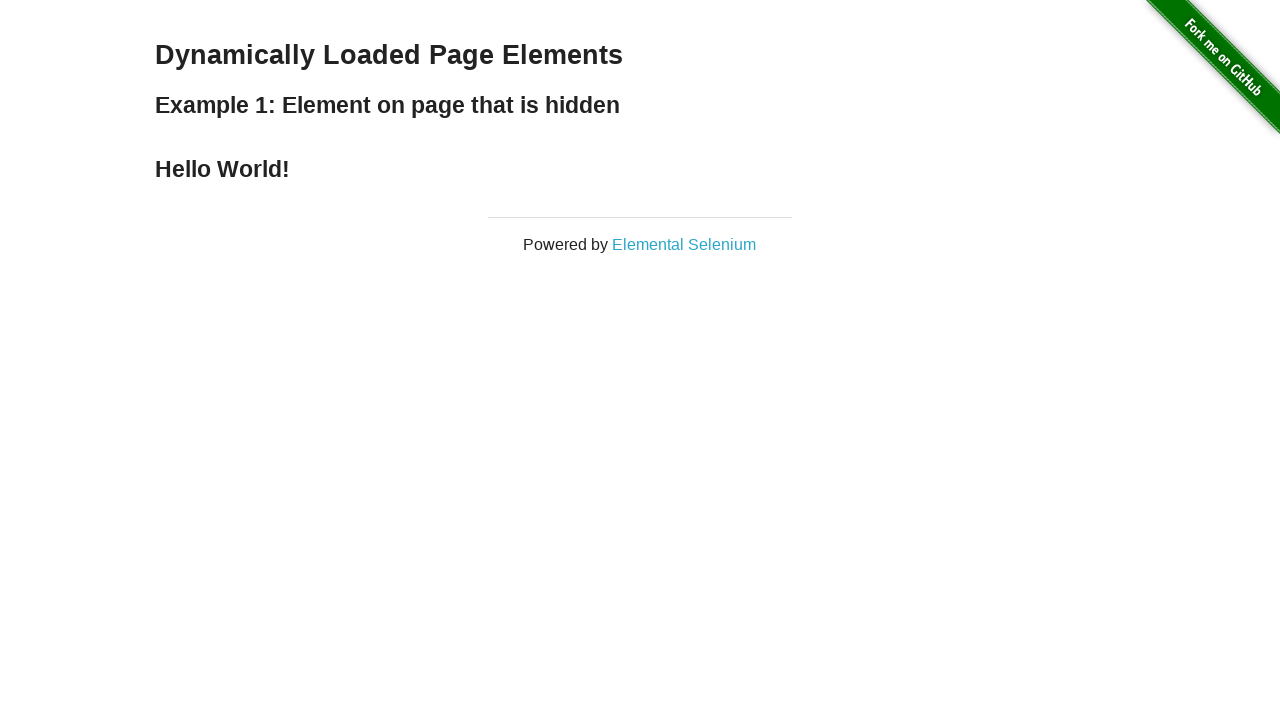